Tests the subscription feature on the home page by entering an email address and verifying the success message

Starting URL: https://automationexercise.com

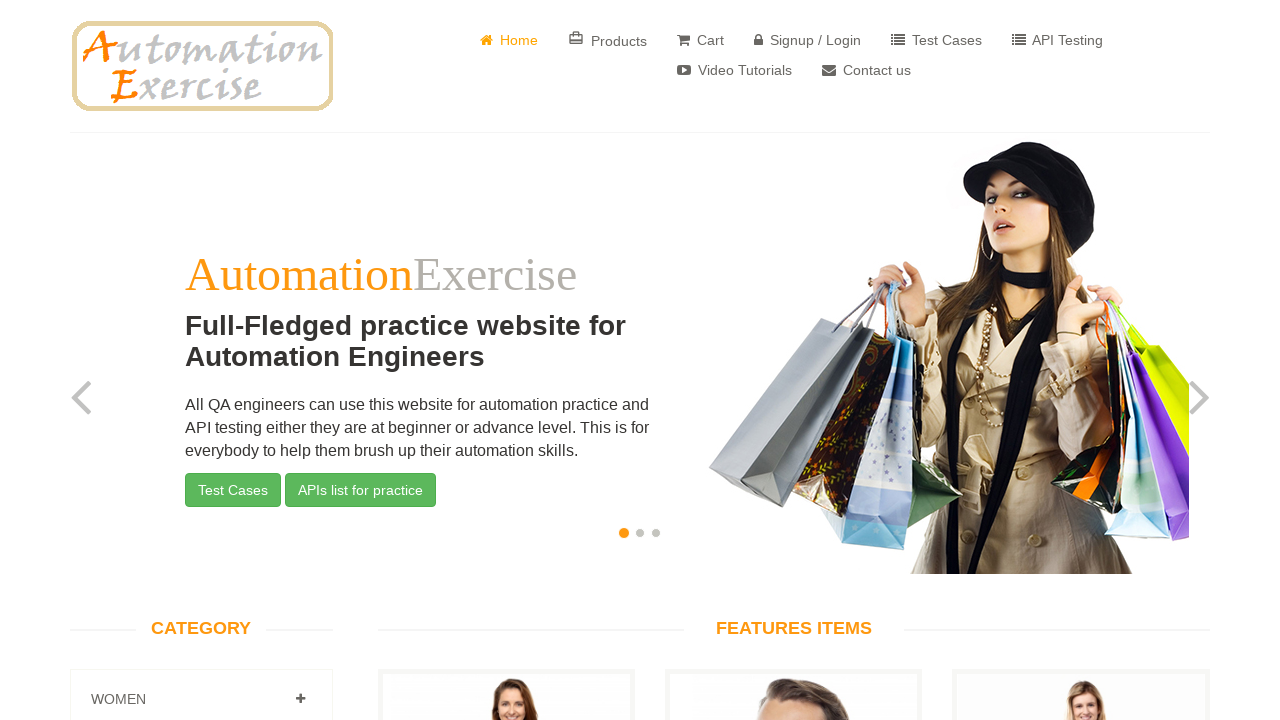

Waited for subscription heading to be visible
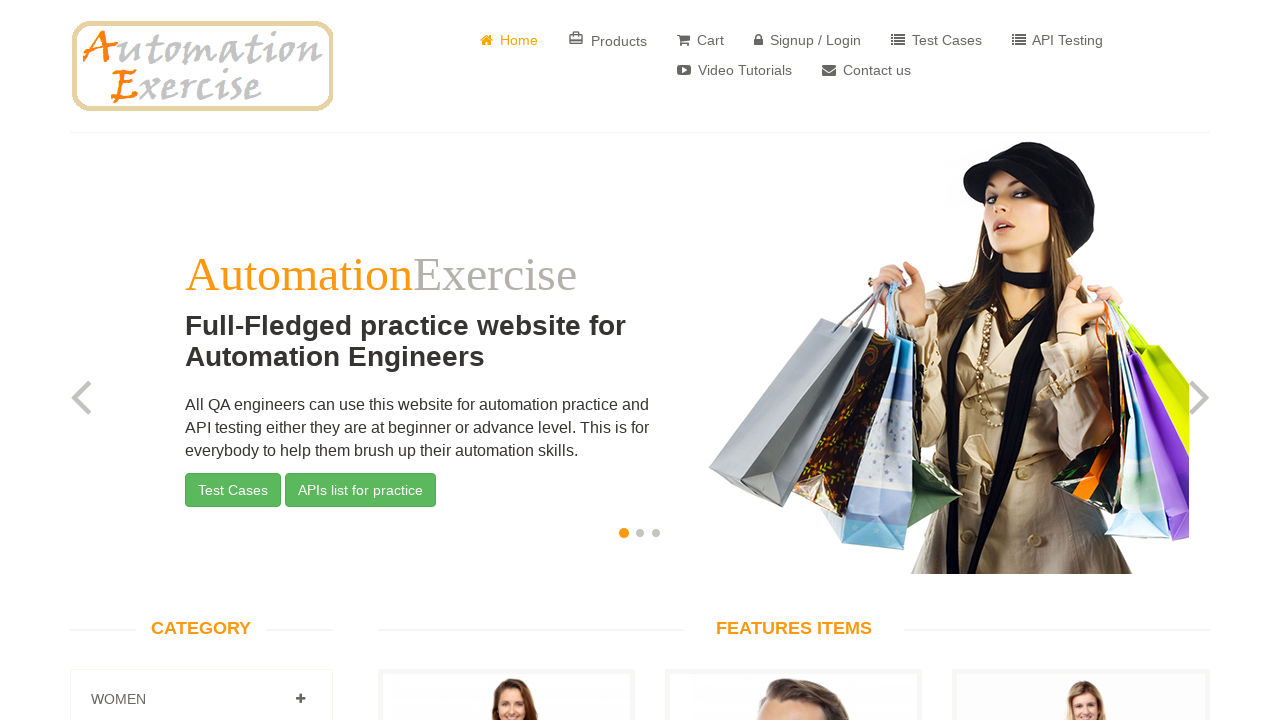

Filled subscription email field with 'subscriber_test@example.com' on input#susbscribe_email
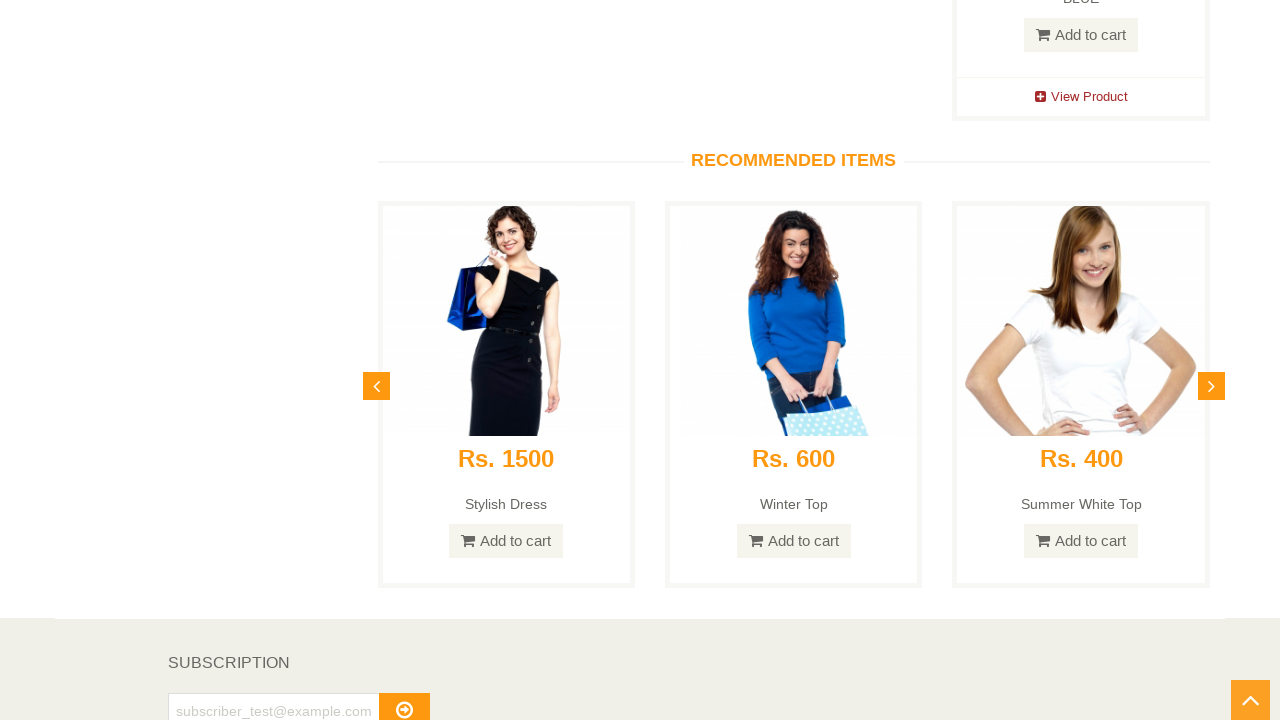

Clicked subscribe button to submit email at (404, 702) on button#subscribe
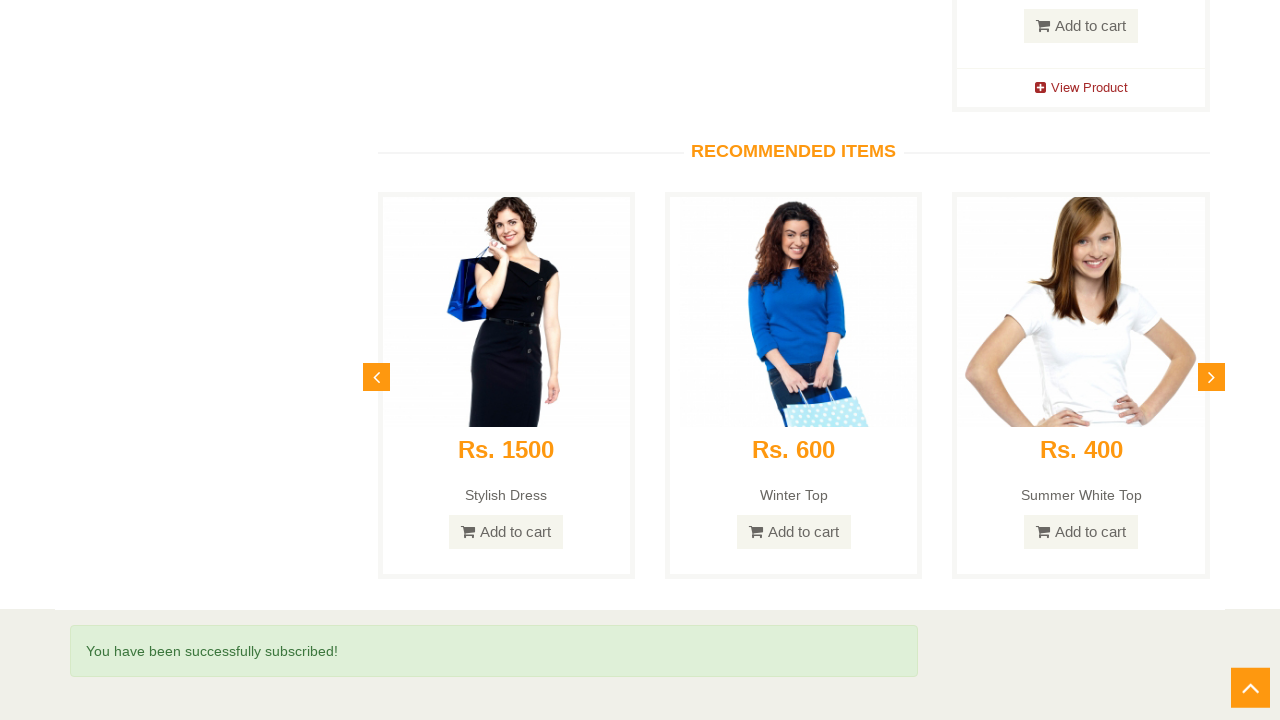

Verified success message 'You have been successfully subscribed!' appeared
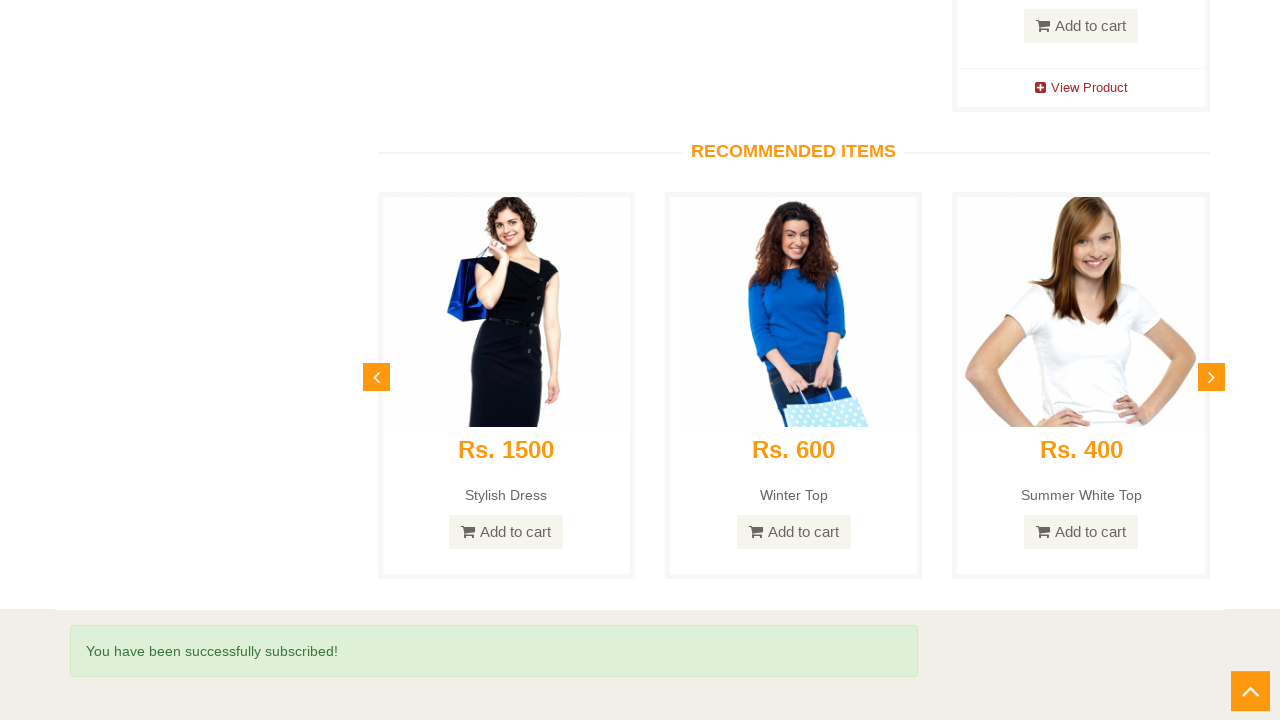

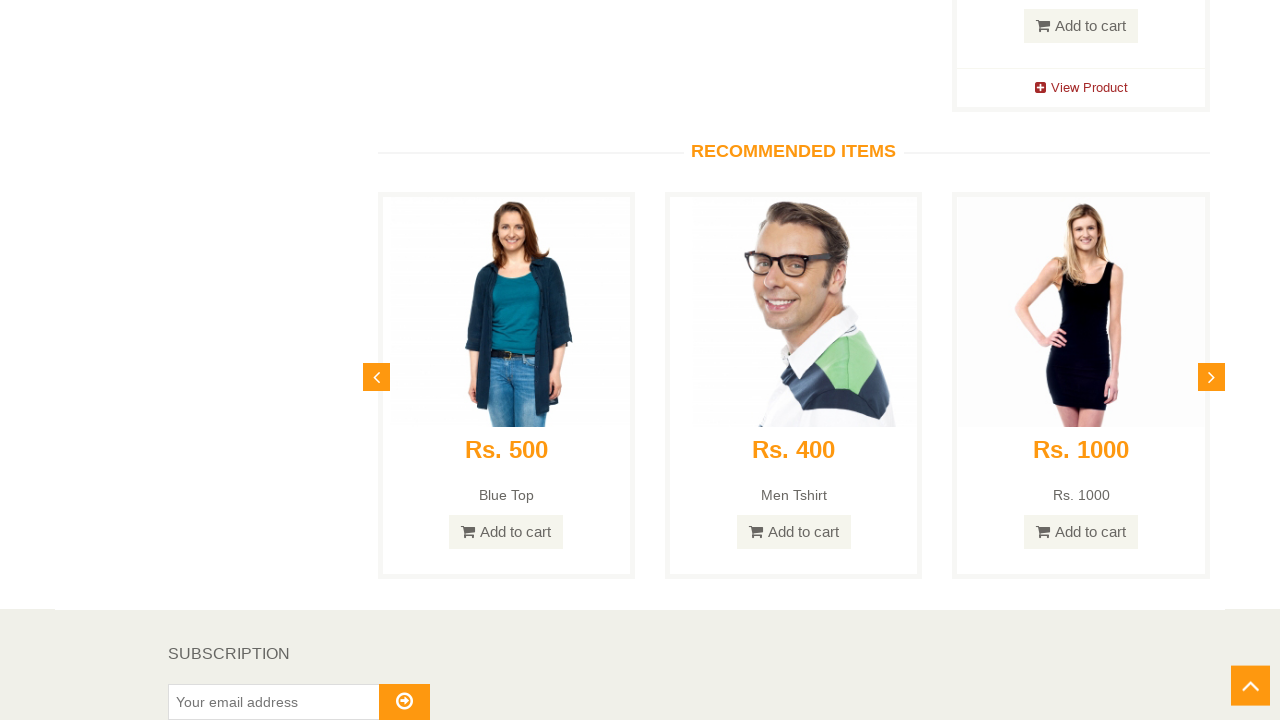